Tests that the currently applied filter is highlighted in the navigation

Starting URL: https://demo.playwright.dev/todomvc

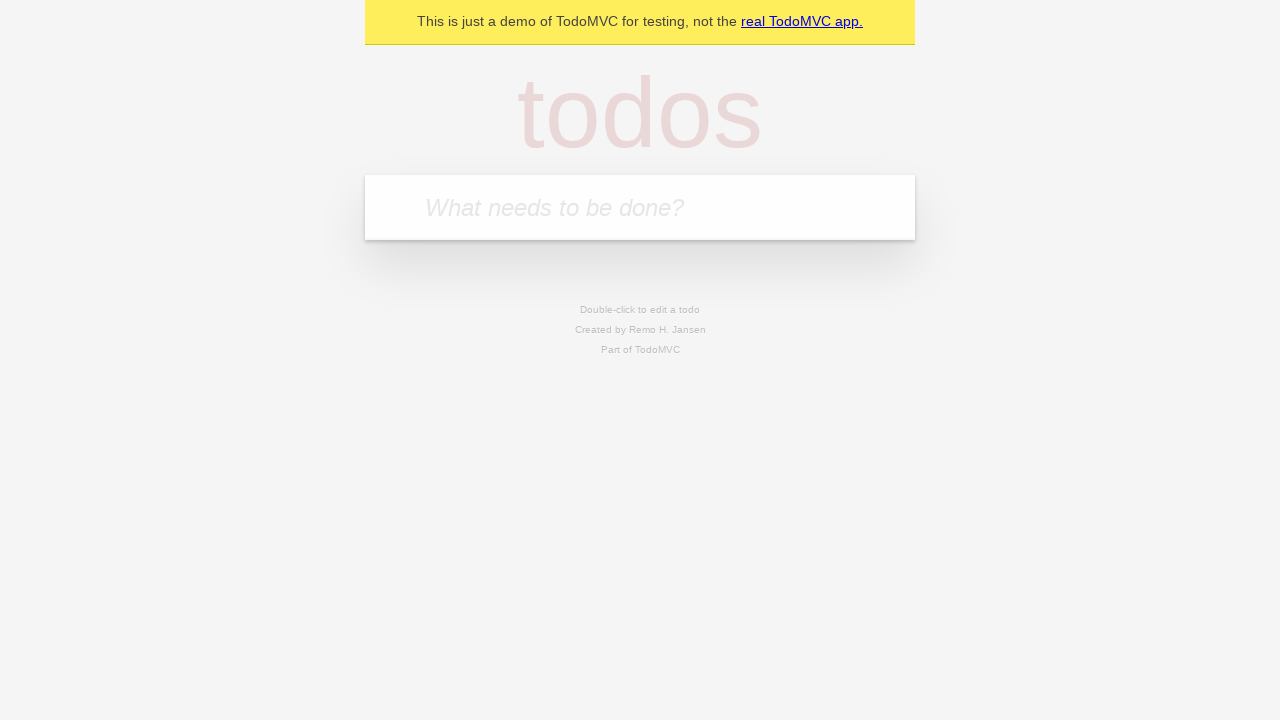

Filled todo input with 'buy some cheese' on internal:attr=[placeholder="What needs to be done?"i]
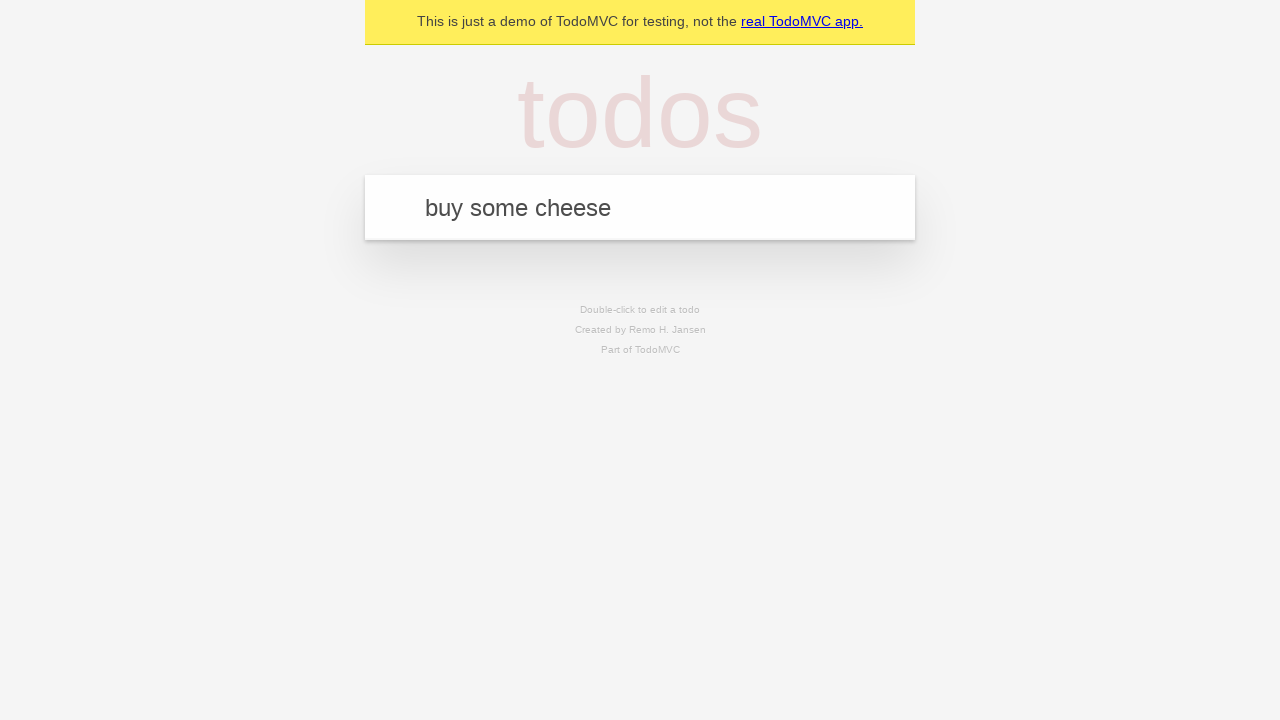

Pressed Enter to add first todo on internal:attr=[placeholder="What needs to be done?"i]
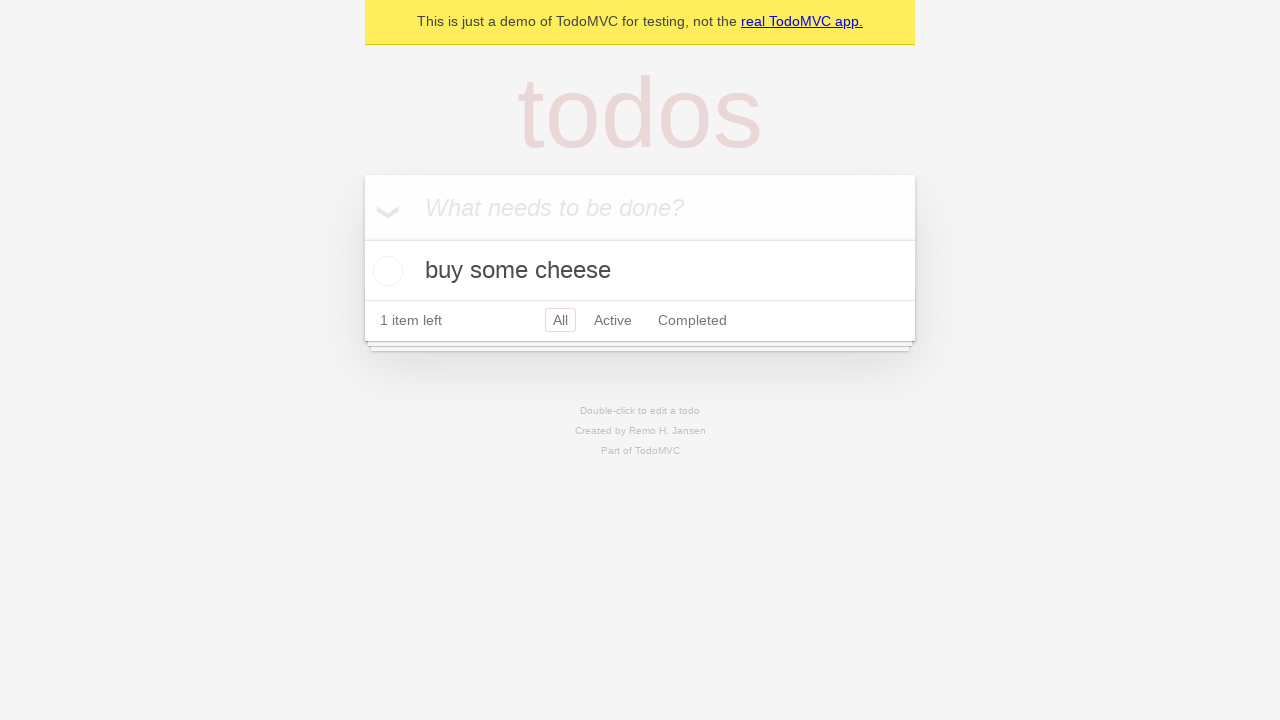

Filled todo input with 'feed the cat' on internal:attr=[placeholder="What needs to be done?"i]
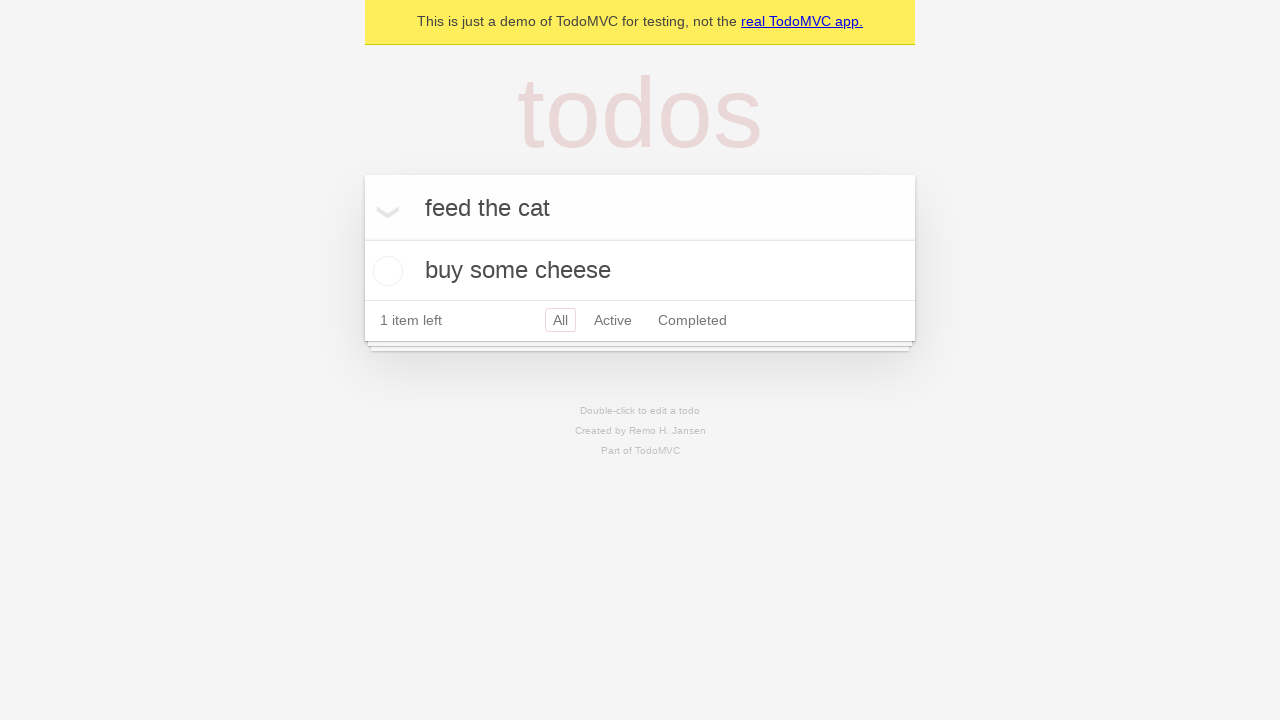

Pressed Enter to add second todo on internal:attr=[placeholder="What needs to be done?"i]
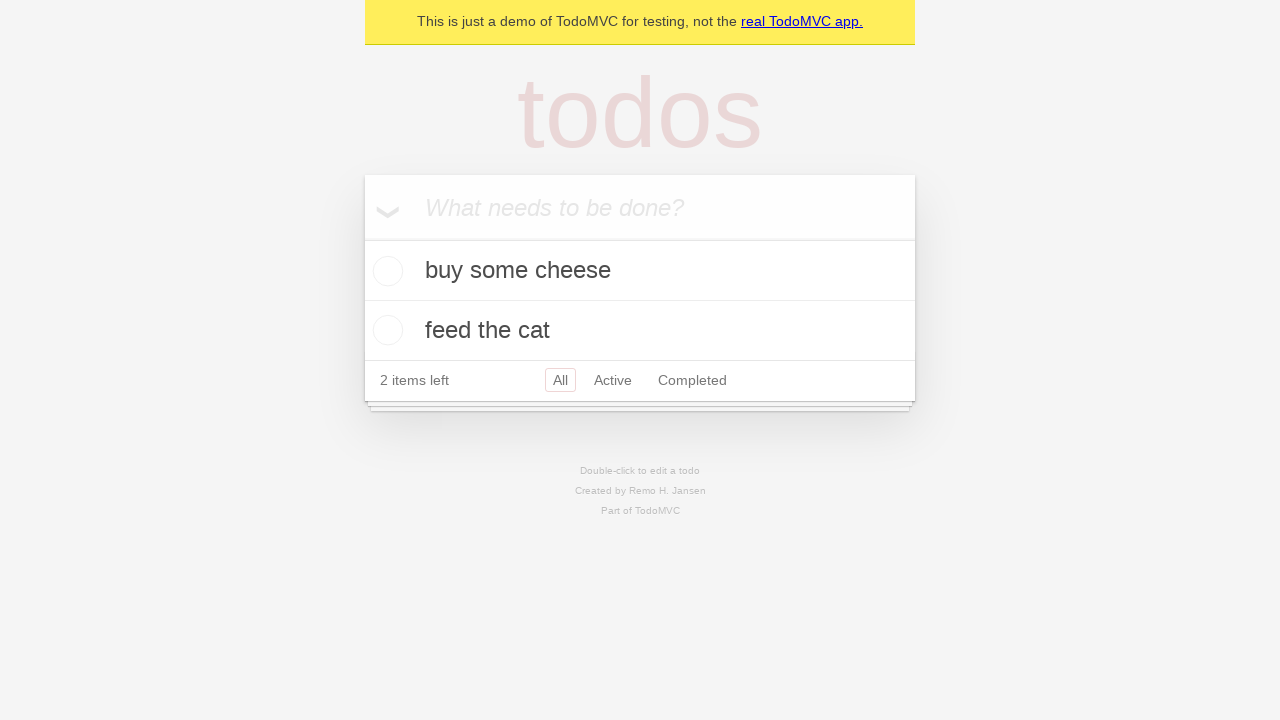

Filled todo input with 'book a doctors appointment' on internal:attr=[placeholder="What needs to be done?"i]
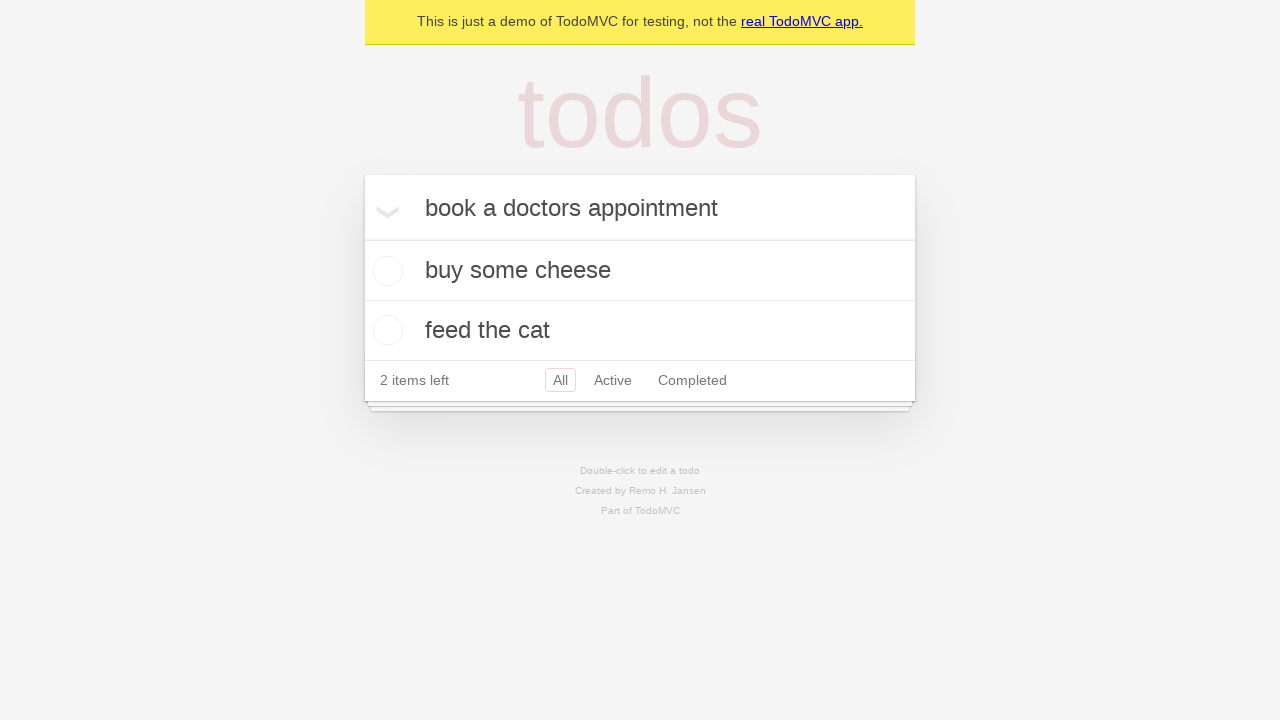

Pressed Enter to add third todo on internal:attr=[placeholder="What needs to be done?"i]
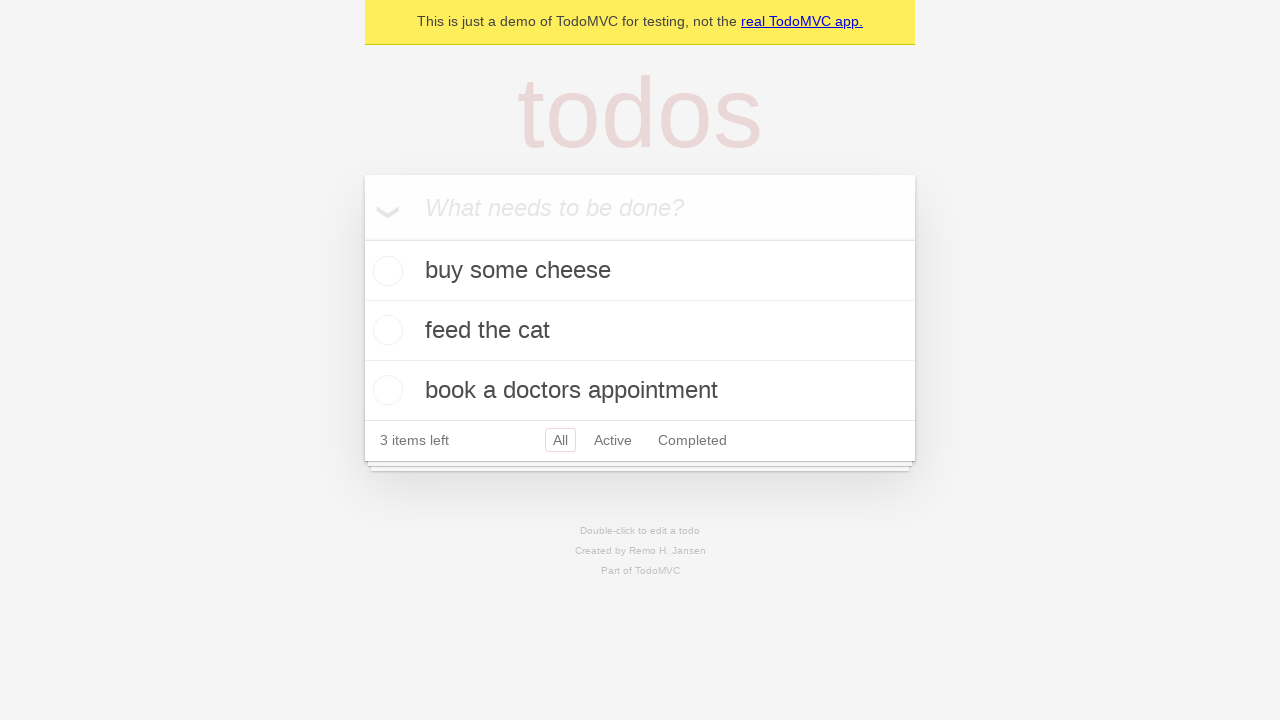

Clicked Active filter in navigation at (613, 440) on internal:role=link[name="Active"i]
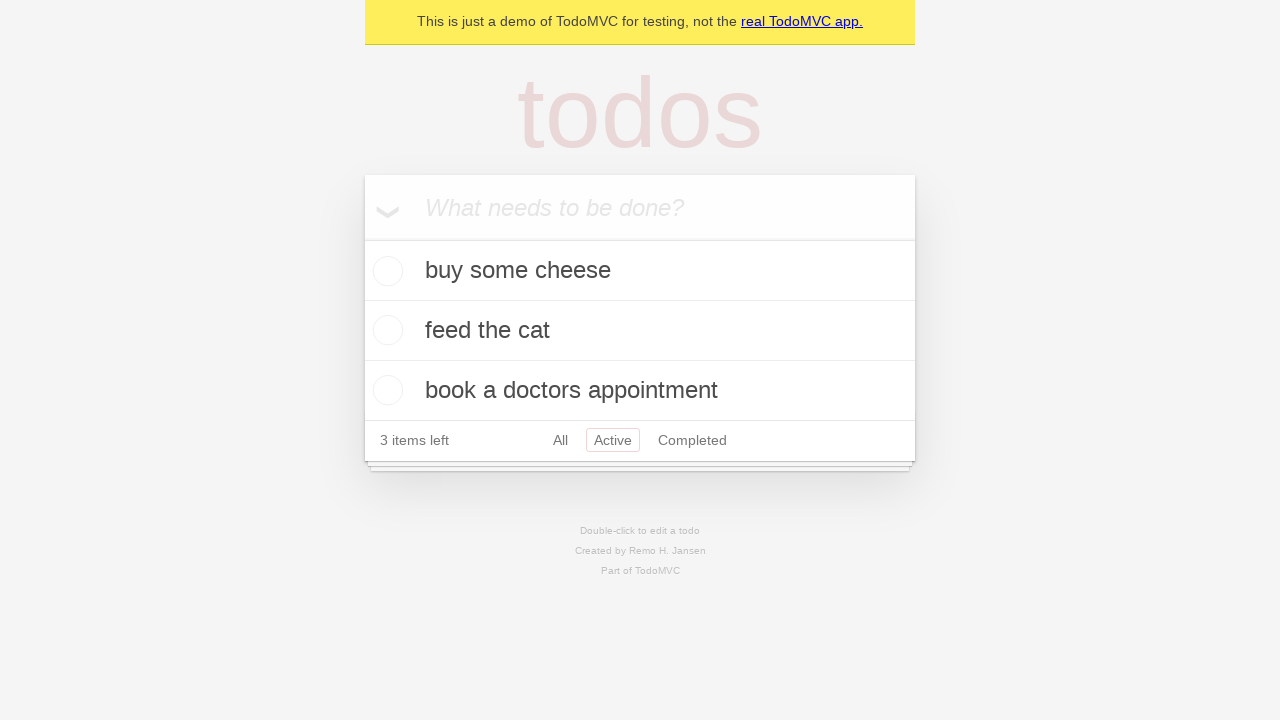

Clicked Completed filter in navigation to test highlighting at (692, 440) on internal:role=link[name="Completed"i]
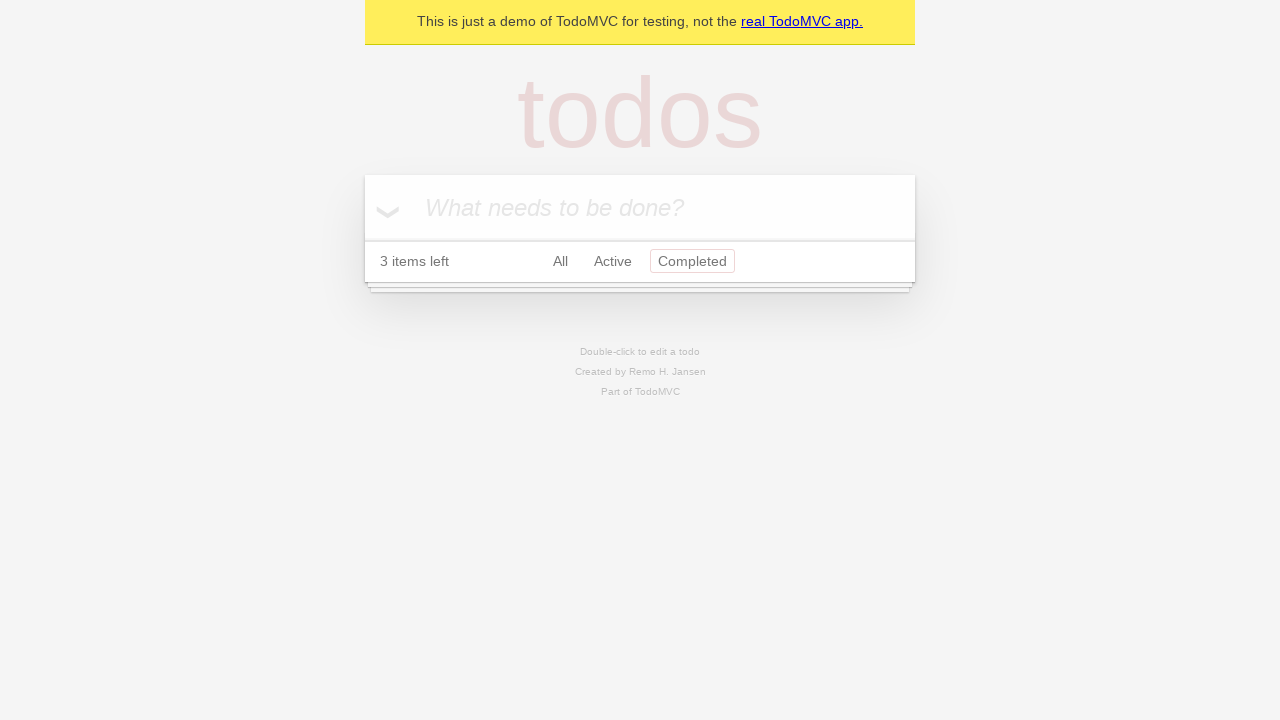

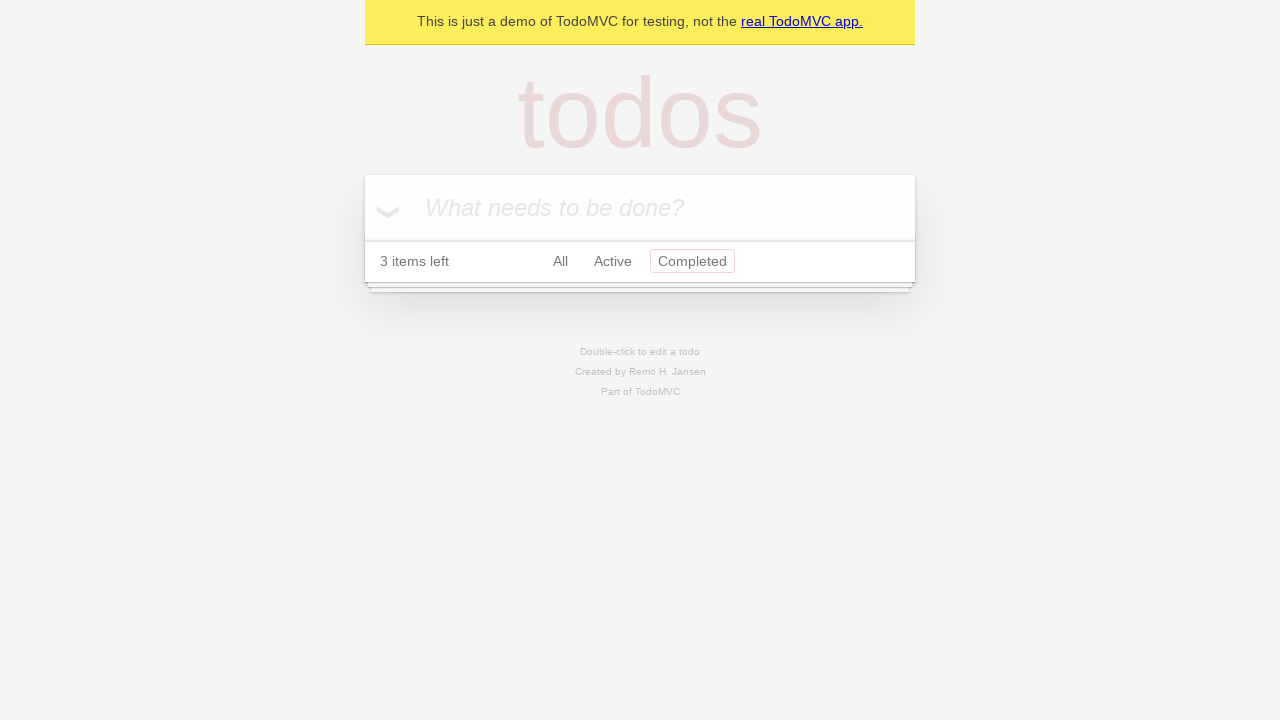